Tests dynamic controls page by clicking Remove button to hide a checkbox and verifying "It's gone!" message appears, then clicking Add button and verifying "It's back!" message appears

Starting URL: https://the-internet.herokuapp.com/dynamic_controls

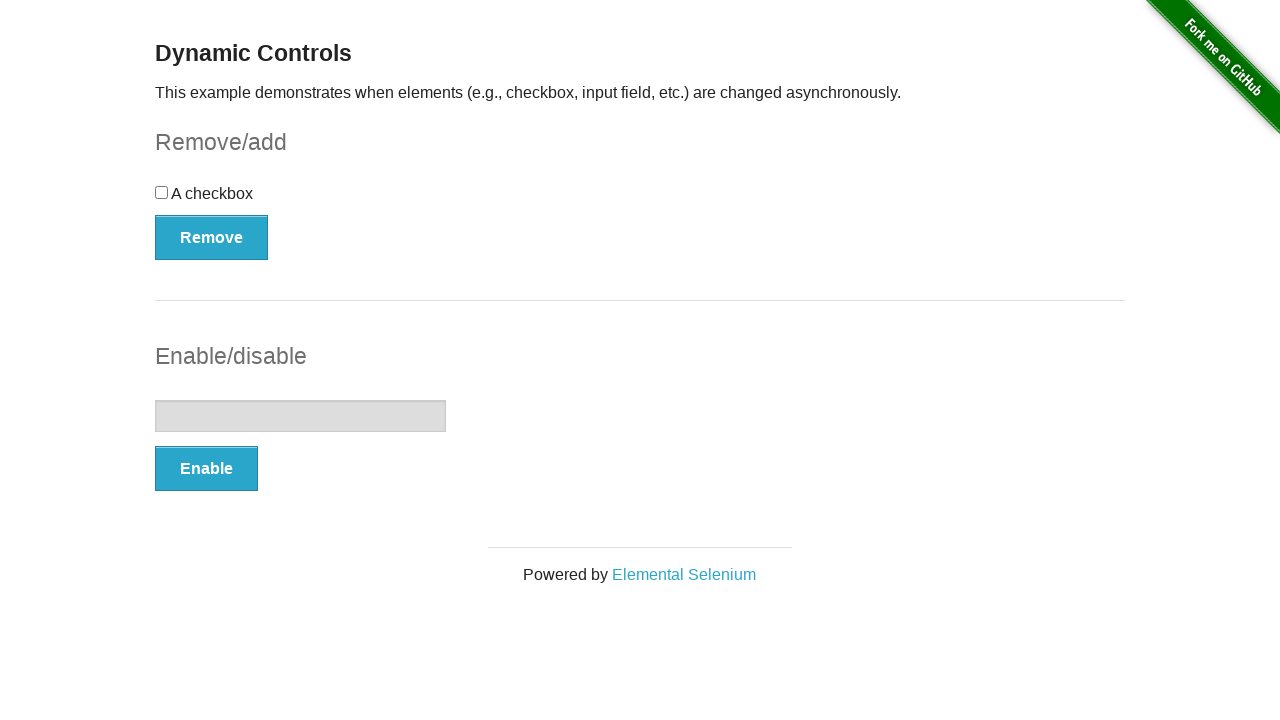

Clicked Remove button to hide checkbox at (212, 237) on xpath=//*[@onclick='swapCheckbox()']
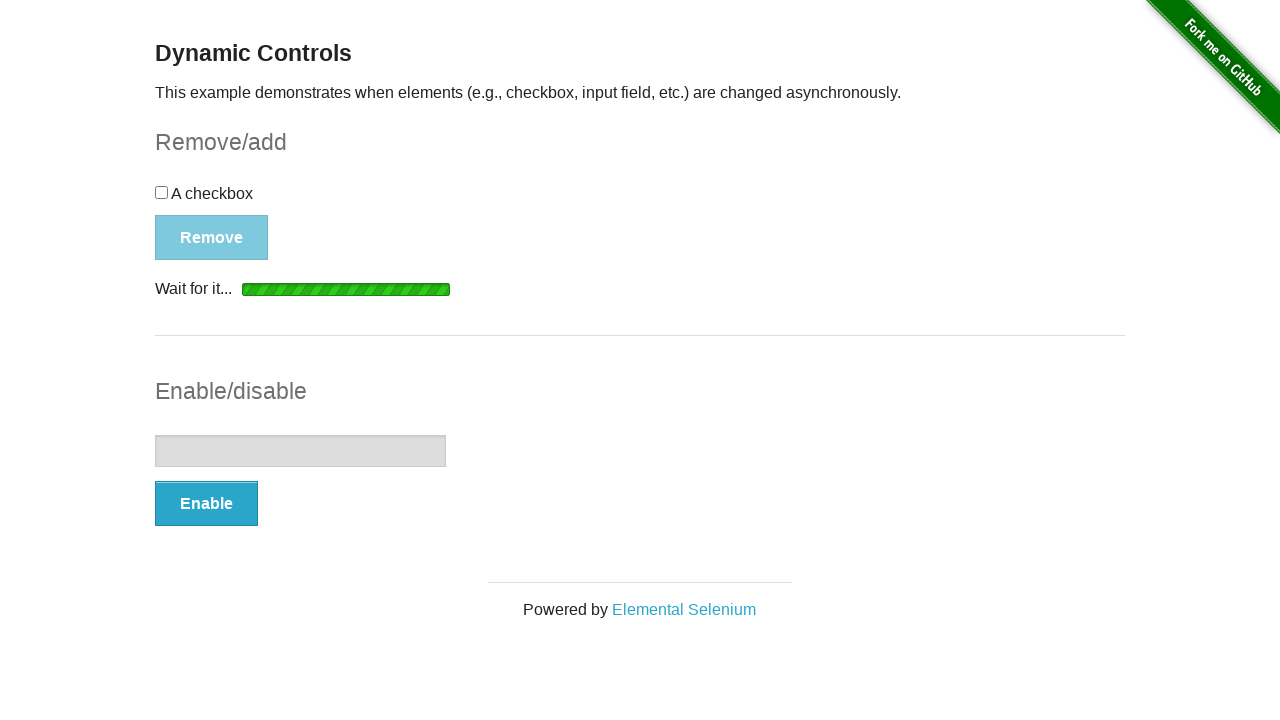

Waited for 'It's gone!' message to appear
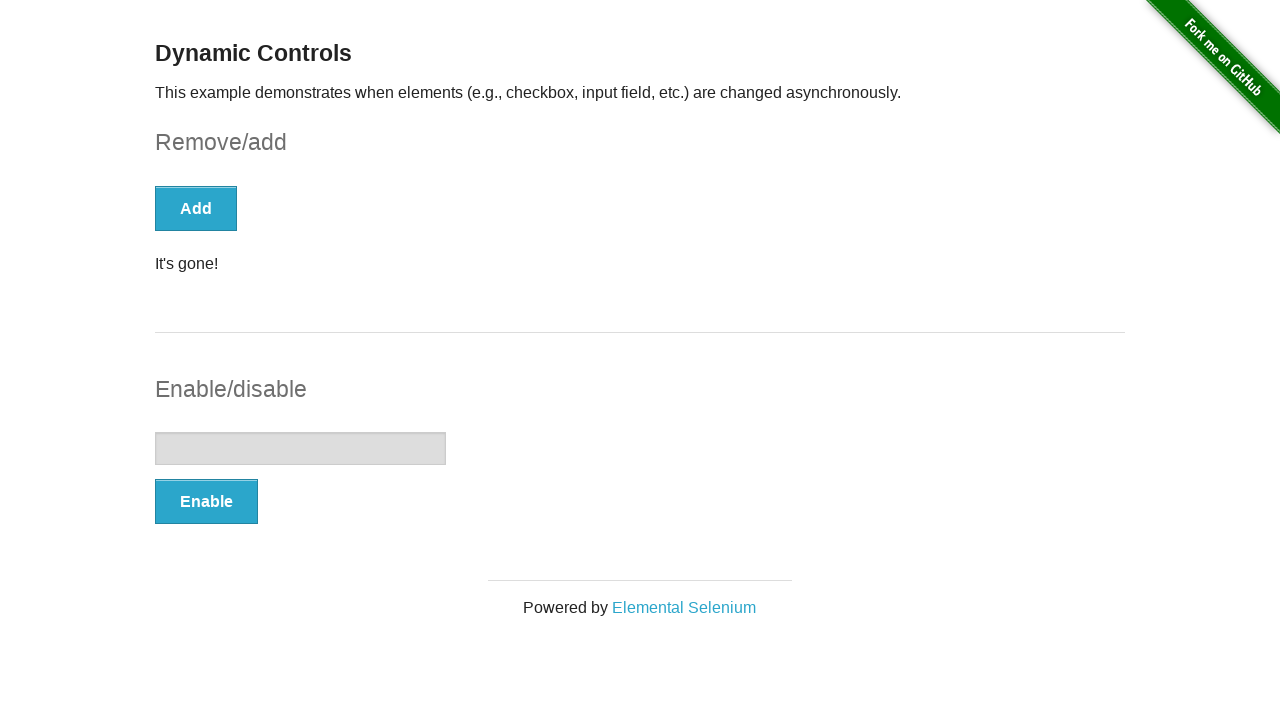

Verified 'It's gone!' message is visible
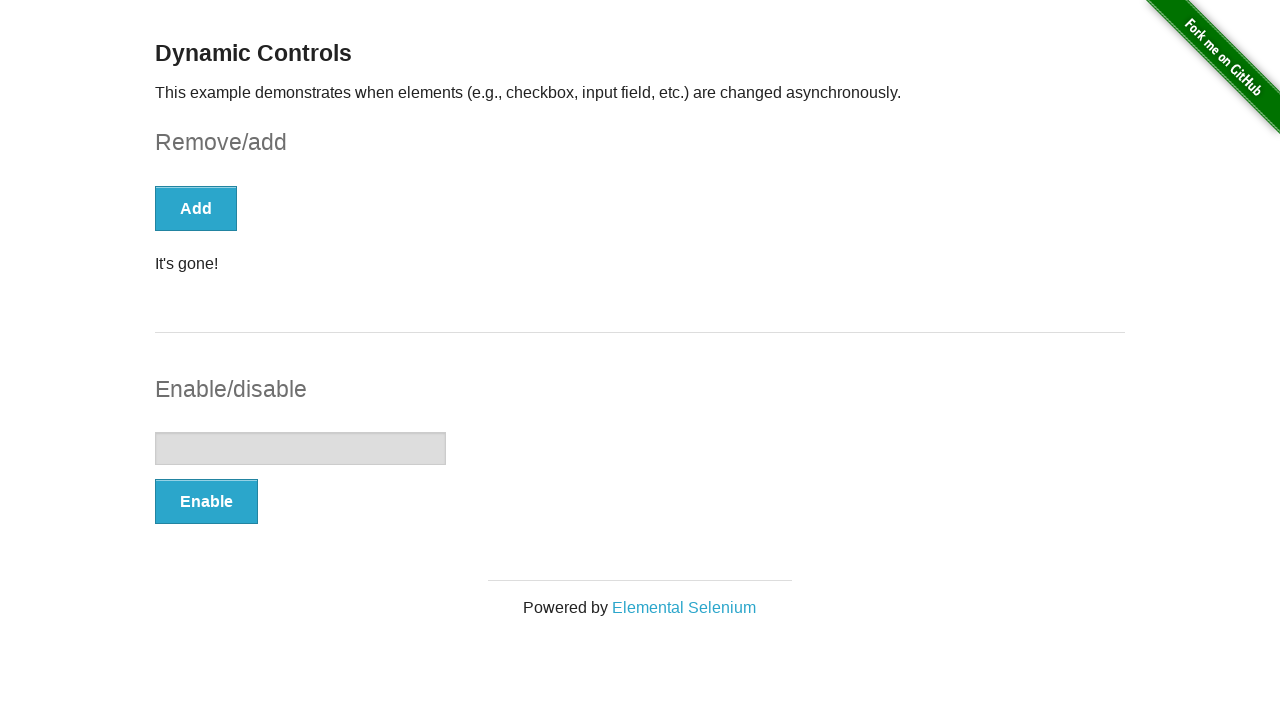

Clicked Add button to restore checkbox at (196, 208) on xpath=//*[text()='Add']
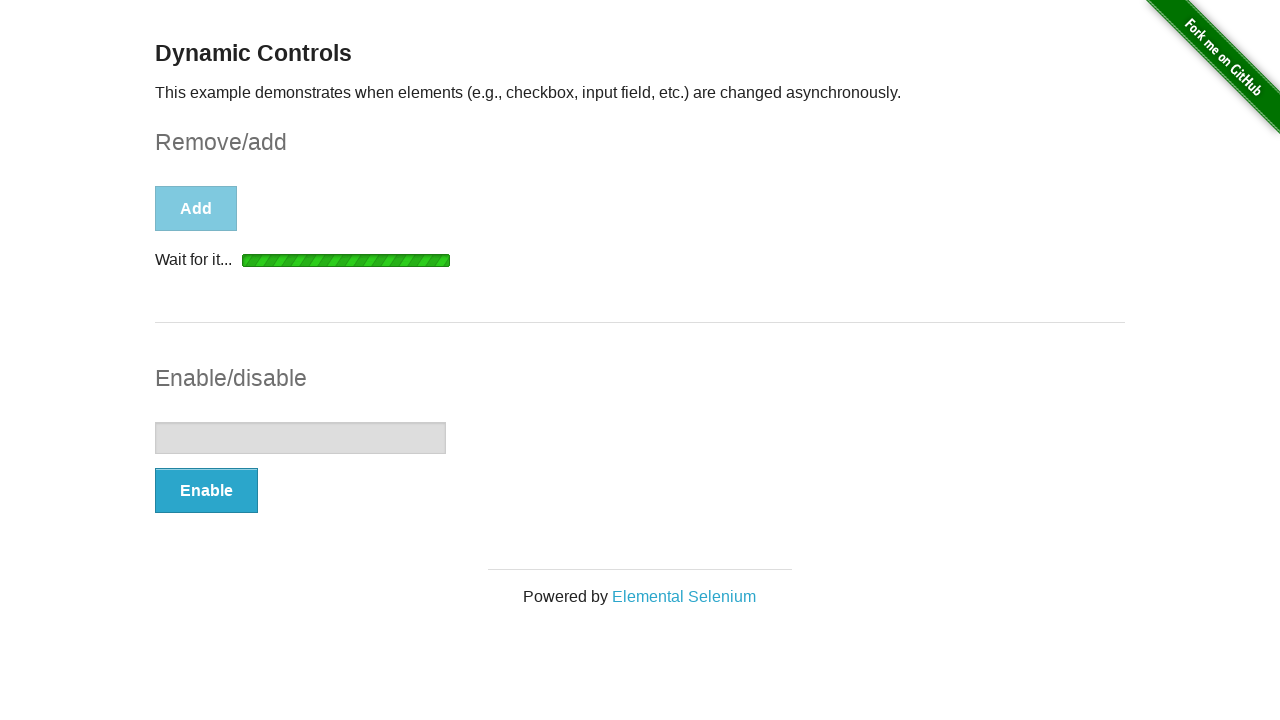

Waited for 'It's back!' message to appear
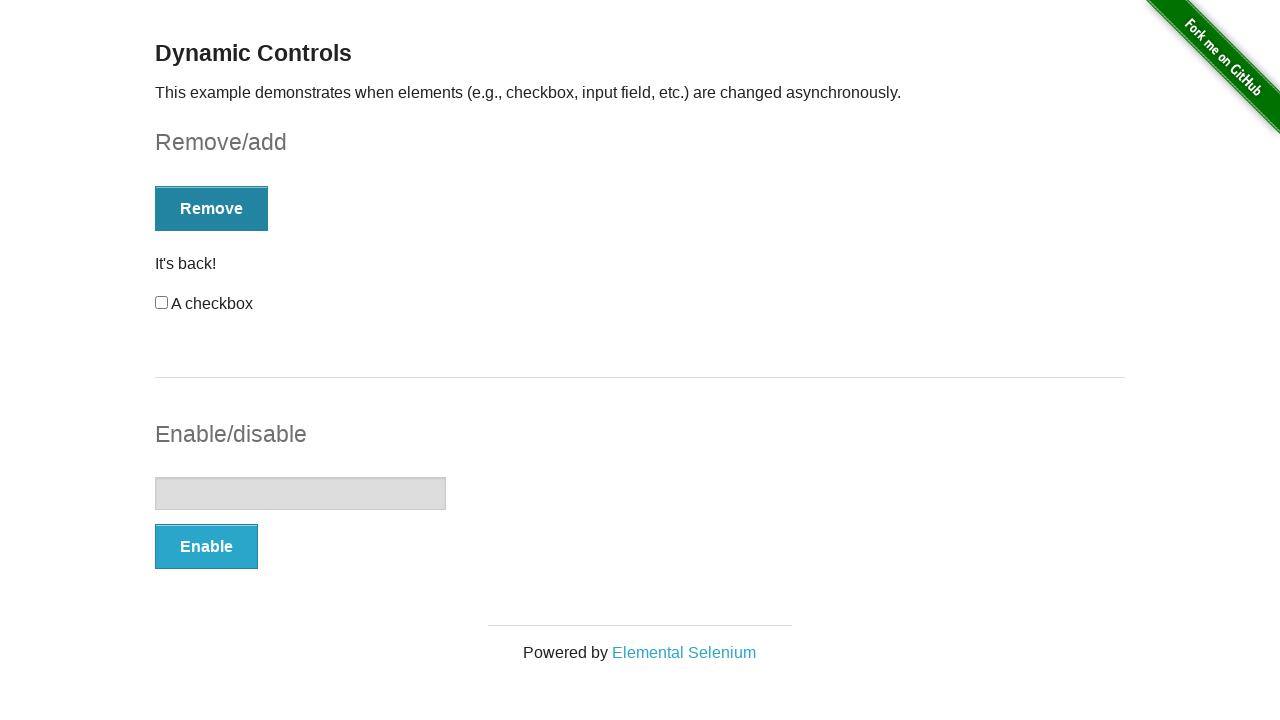

Verified 'It's back!' message is visible
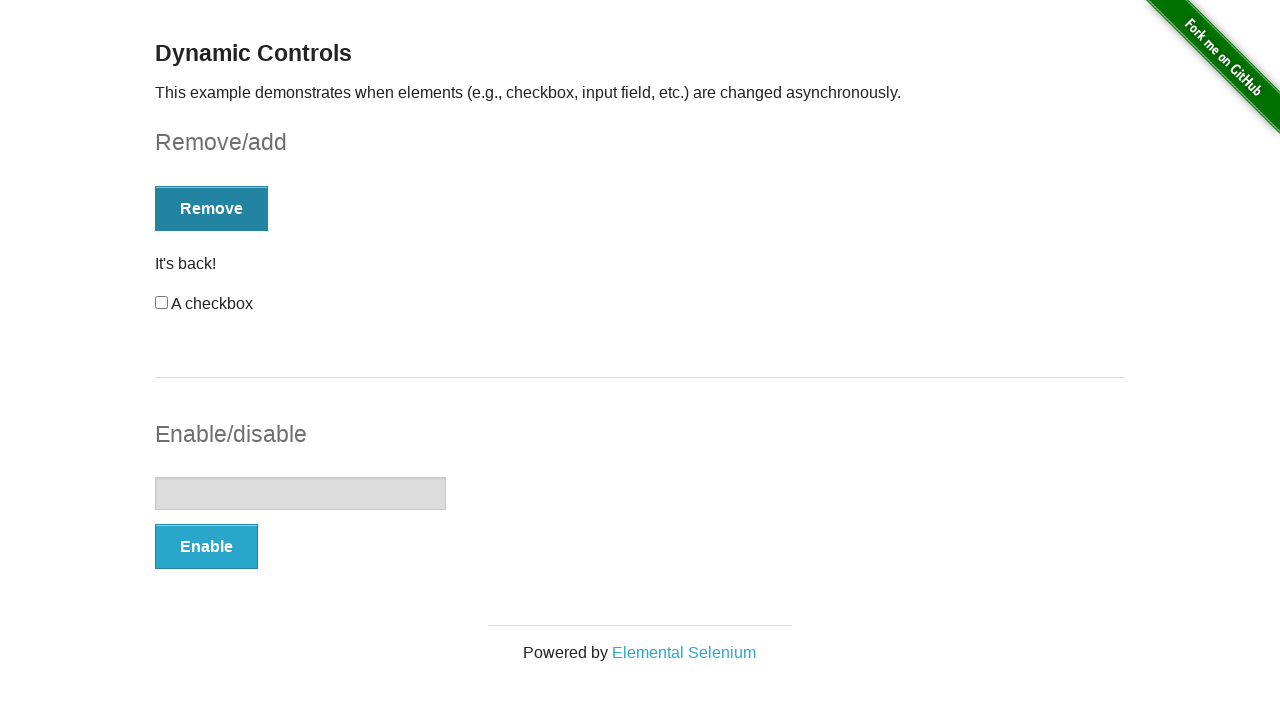

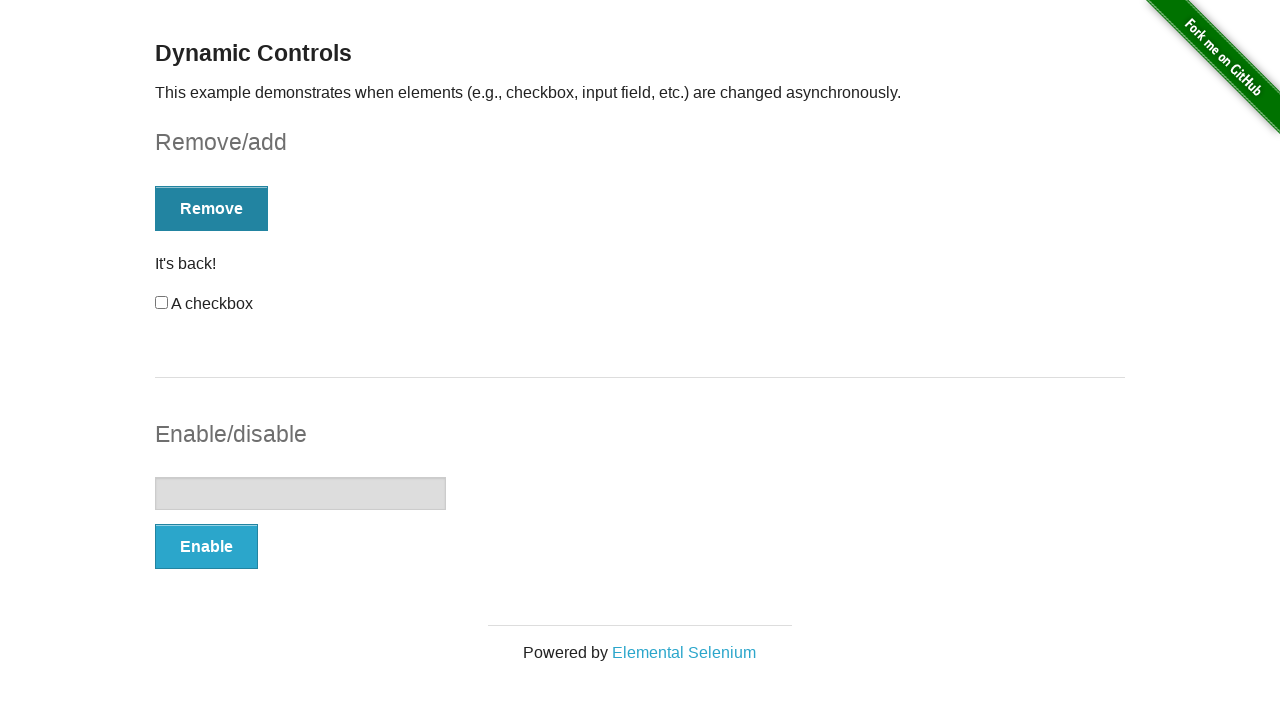